Tests forum pagination by clicking through the first 5 page navigation links at the bottom of the page

Starting URL: https://www.ruike1.com/forum.php?mod=forumdisplay&fid=47&filter=author&orderby=dateline

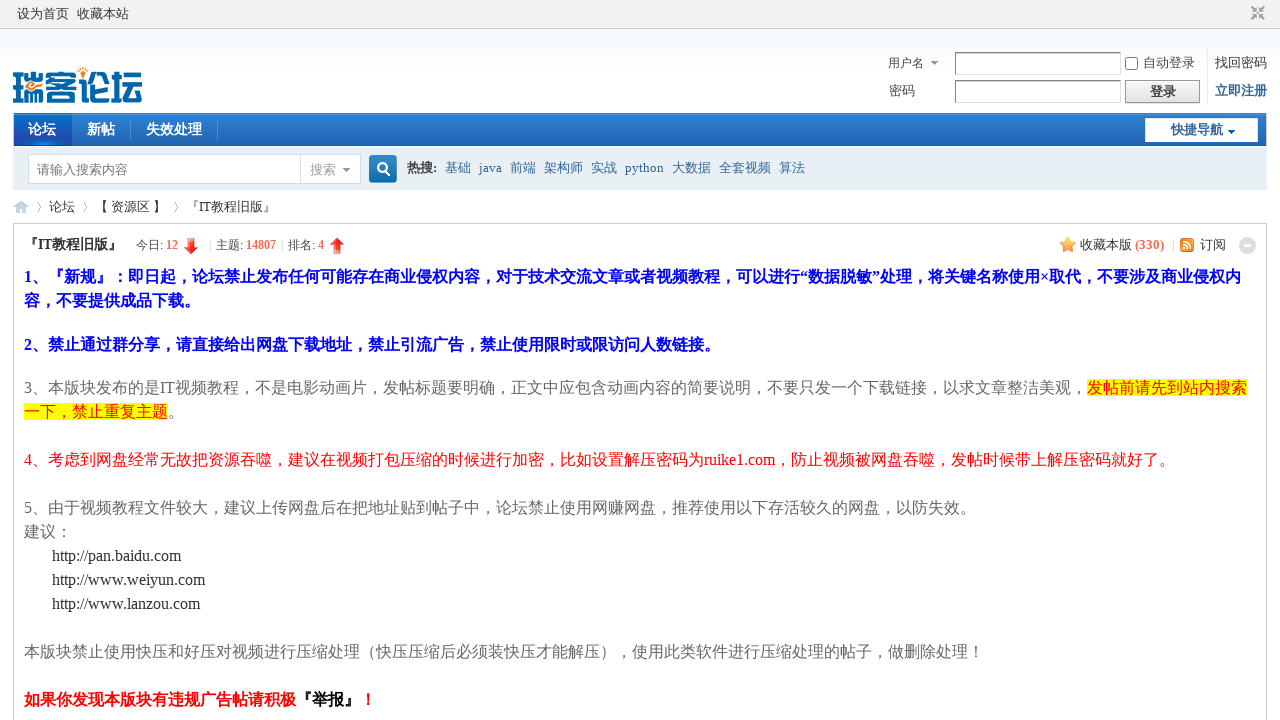

Pagination link 1 is present
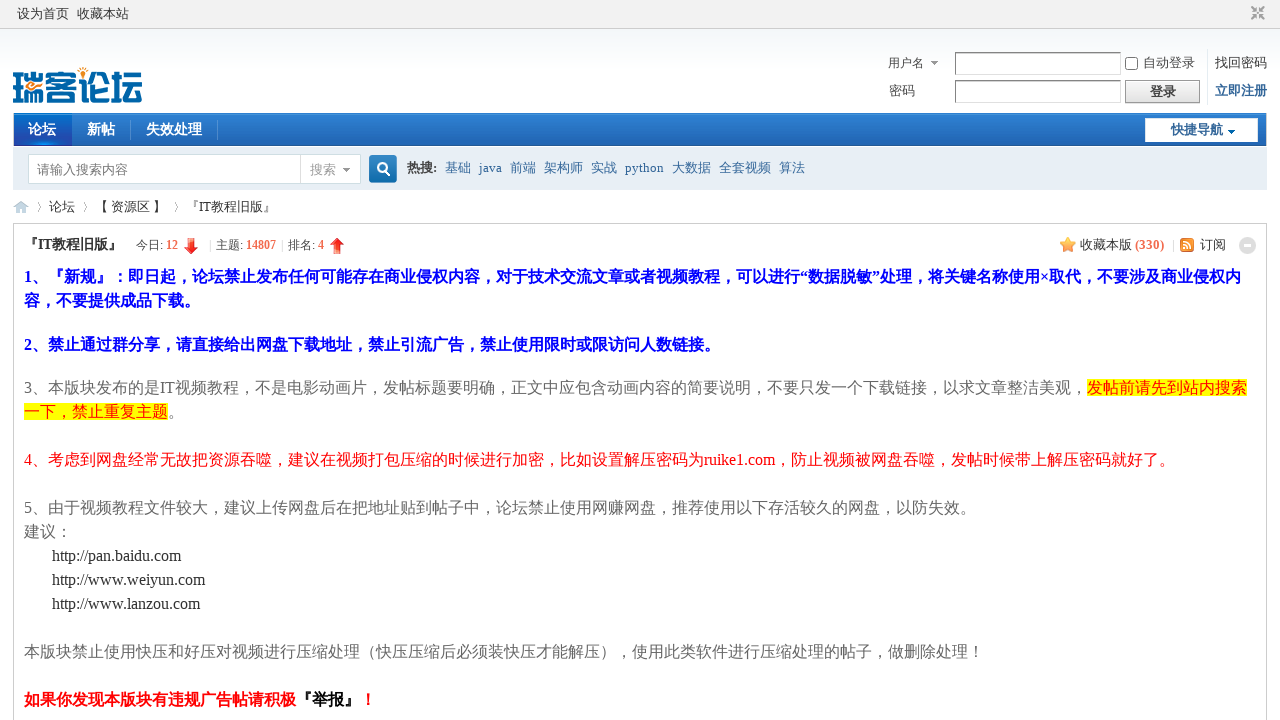

Clicked pagination link 1 at (785, 360) on //*[@id="fd_page_bottom"]/div/a[1]
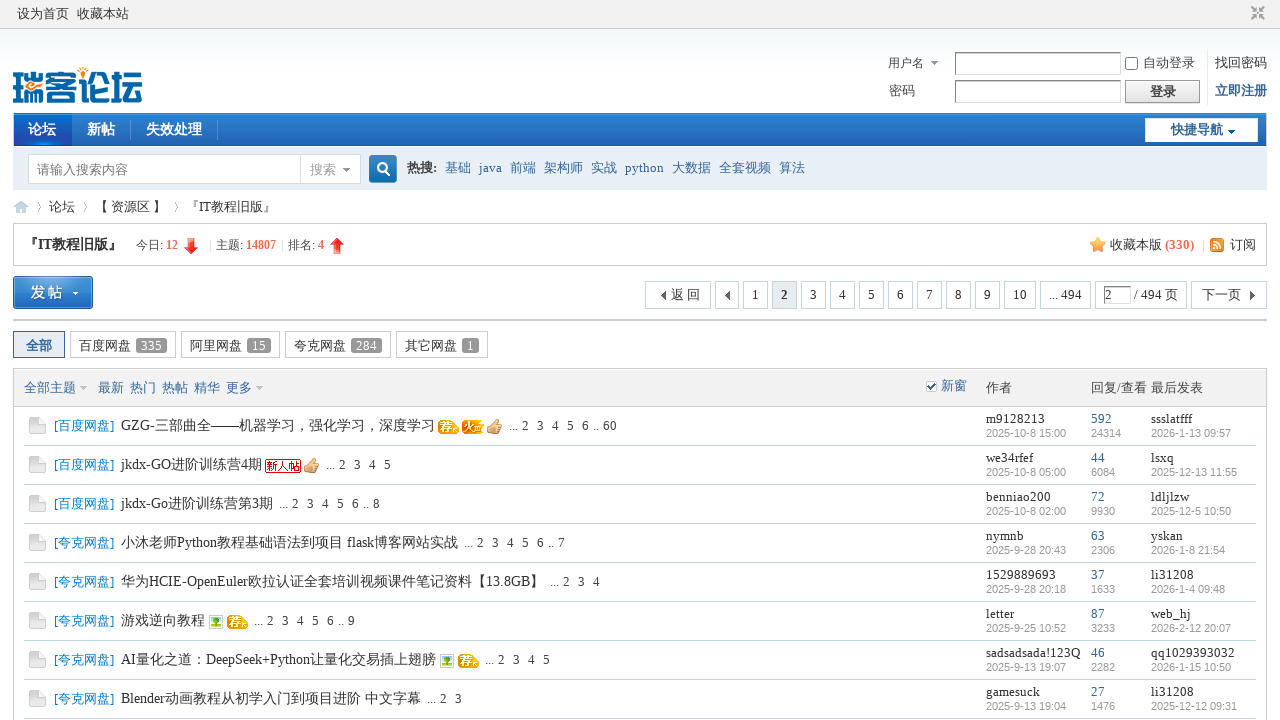

Page 1 loaded successfully
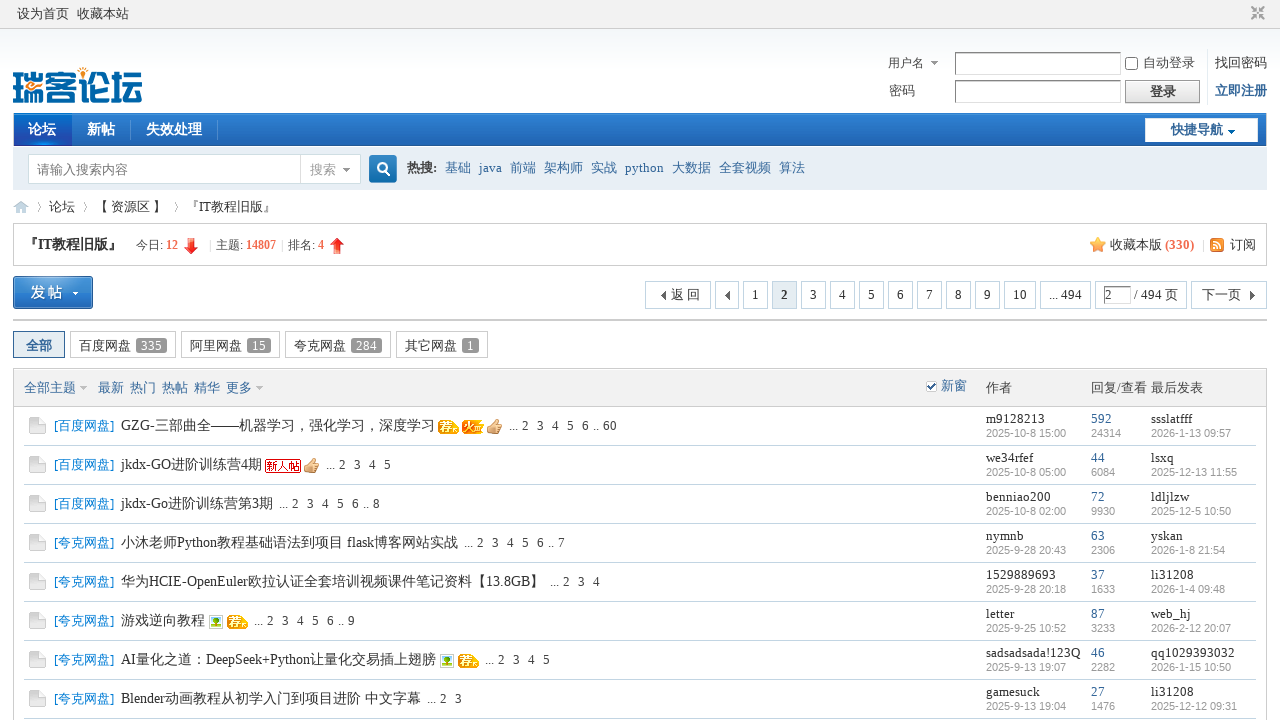

Pagination link 2 is present
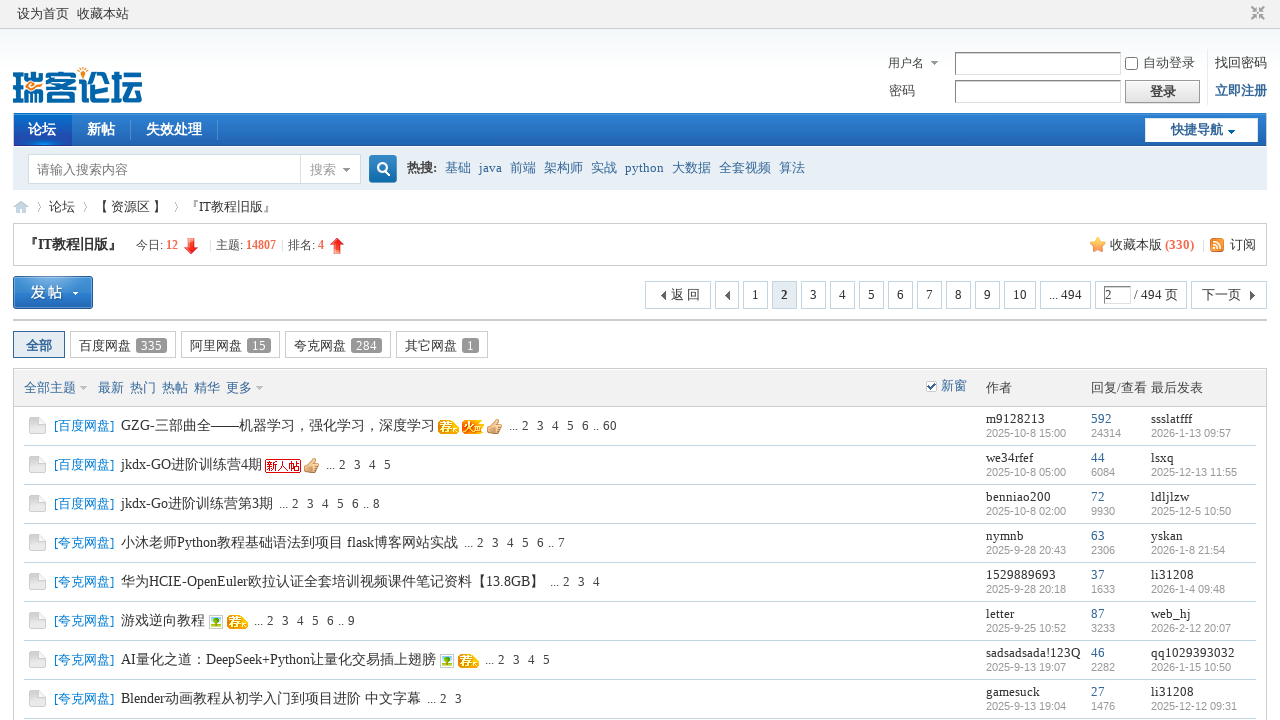

Clicked pagination link 2 at (756, 360) on //*[@id="fd_page_bottom"]/div/a[2]
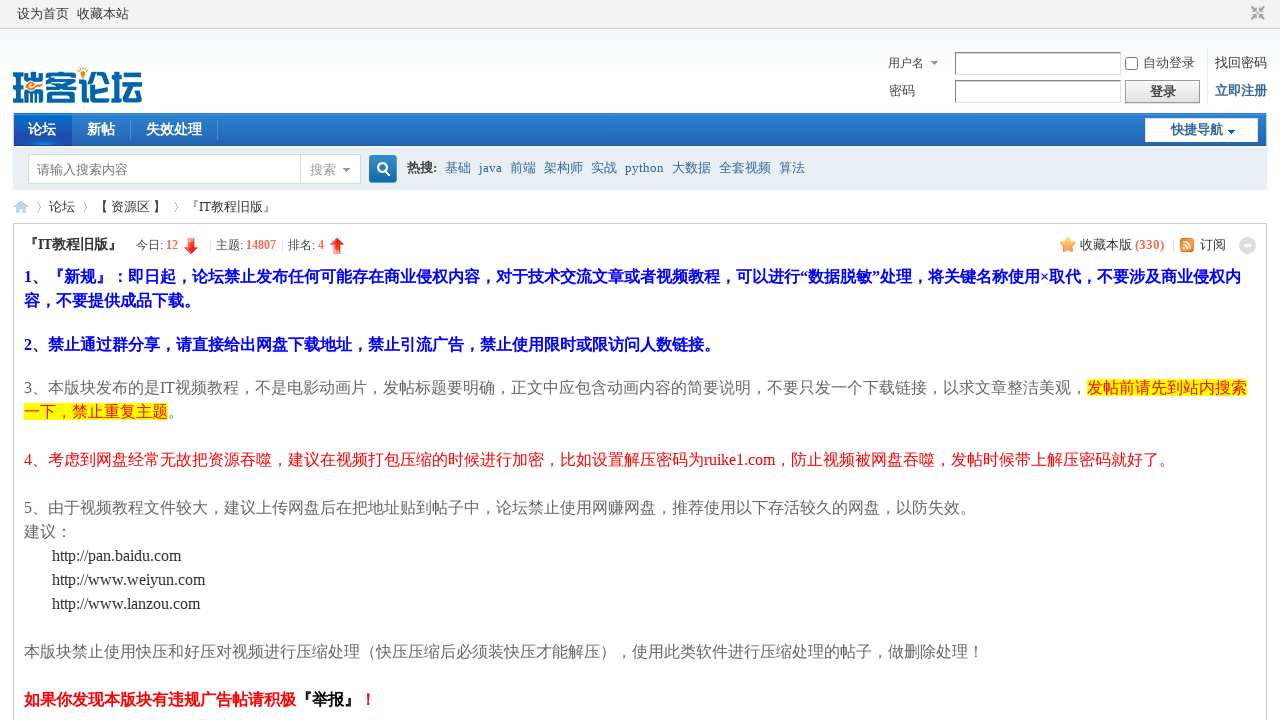

Page 2 loaded successfully
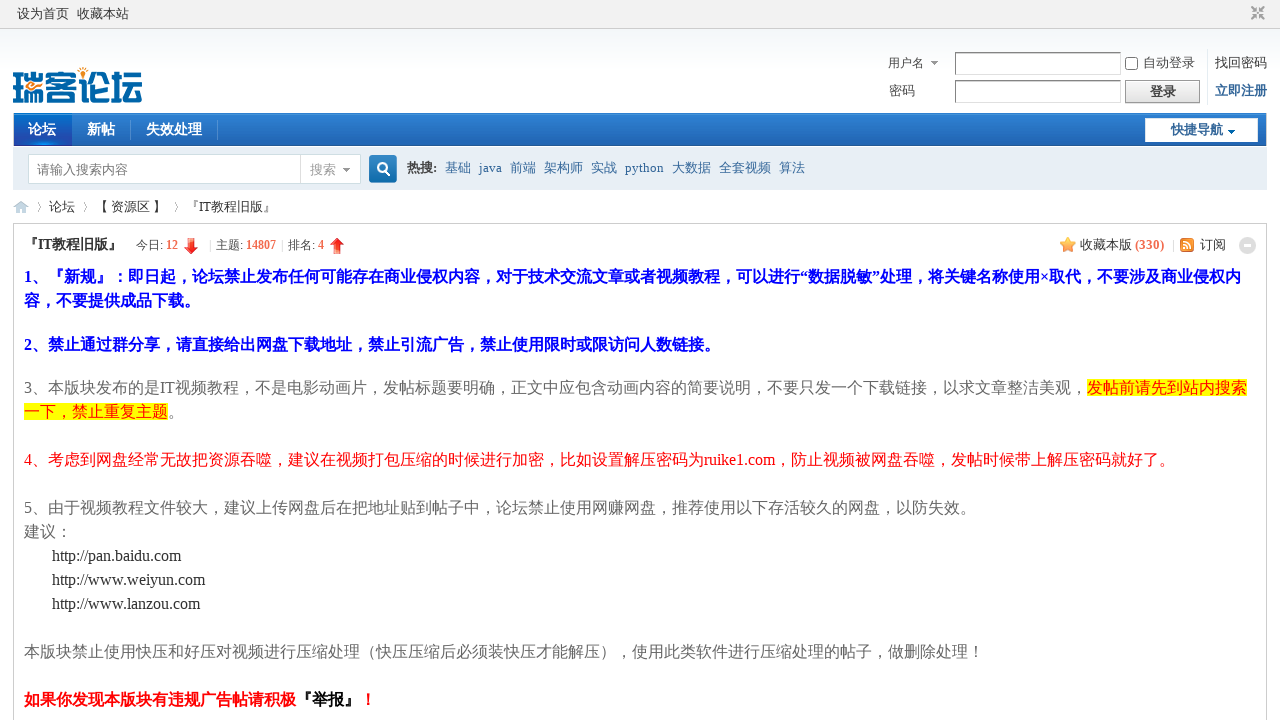

Pagination link 3 is present
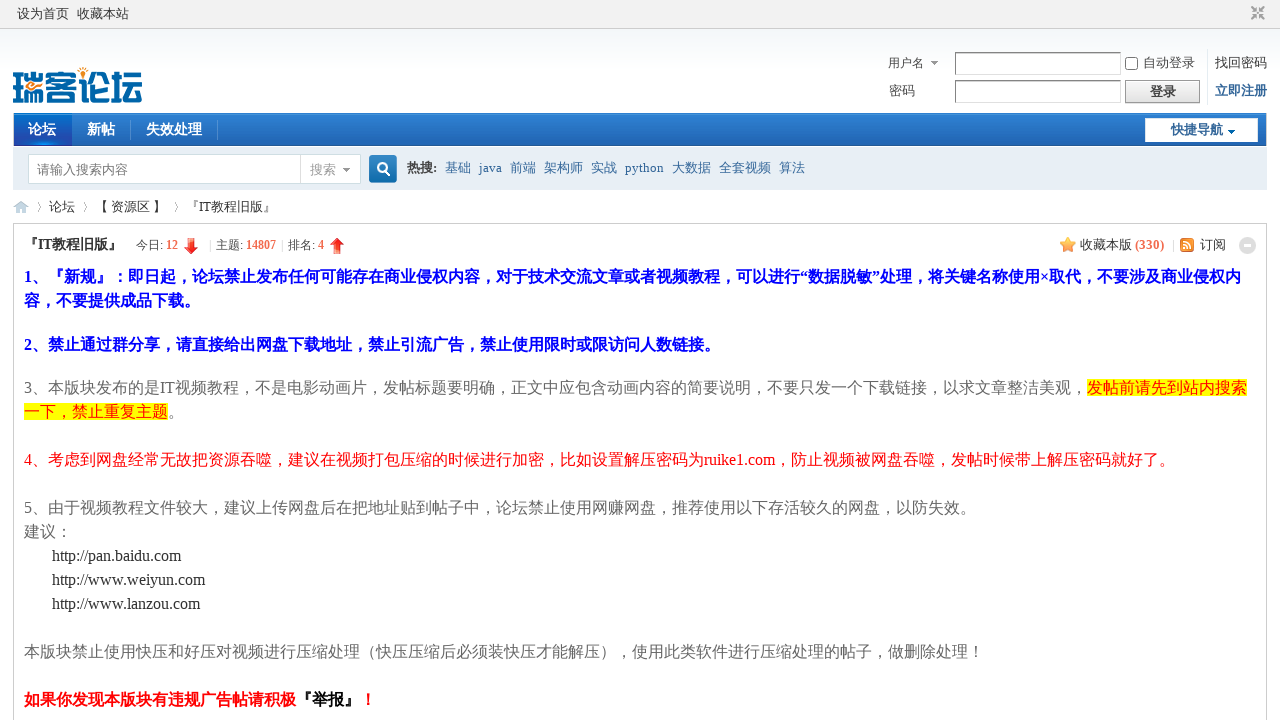

Clicked pagination link 3 at (843, 360) on //*[@id="fd_page_bottom"]/div/a[3]
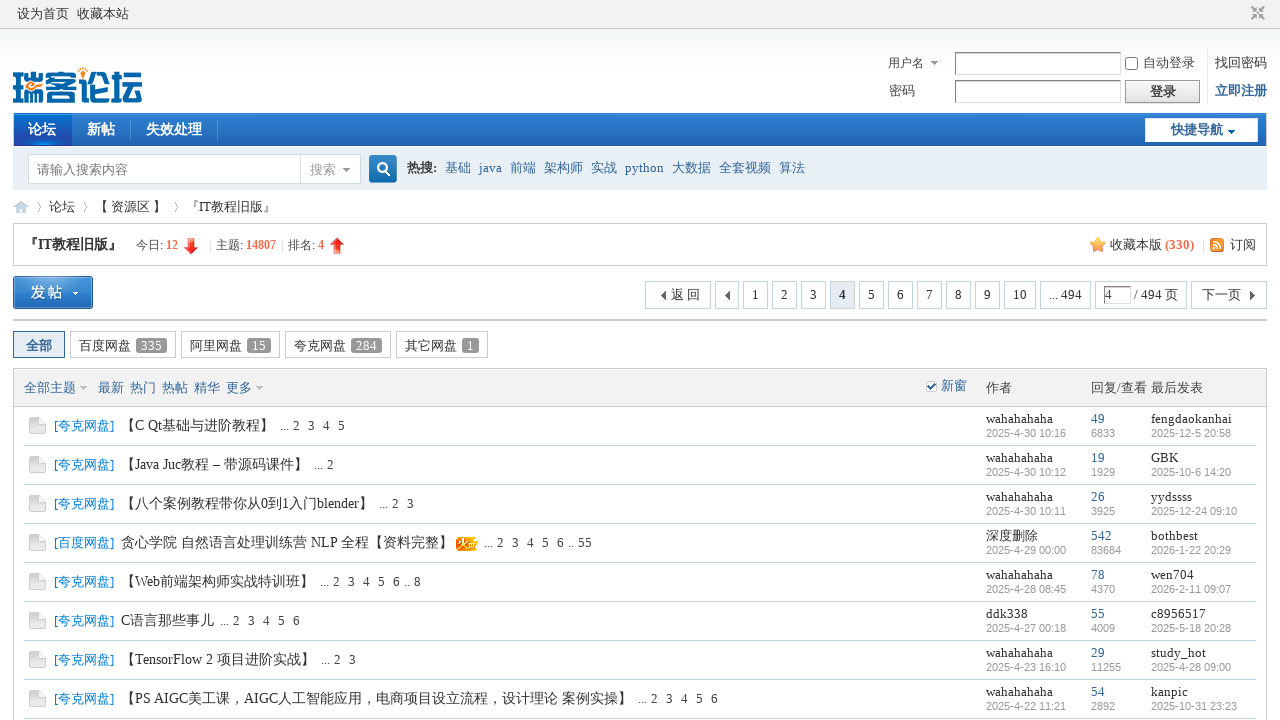

Page 3 loaded successfully
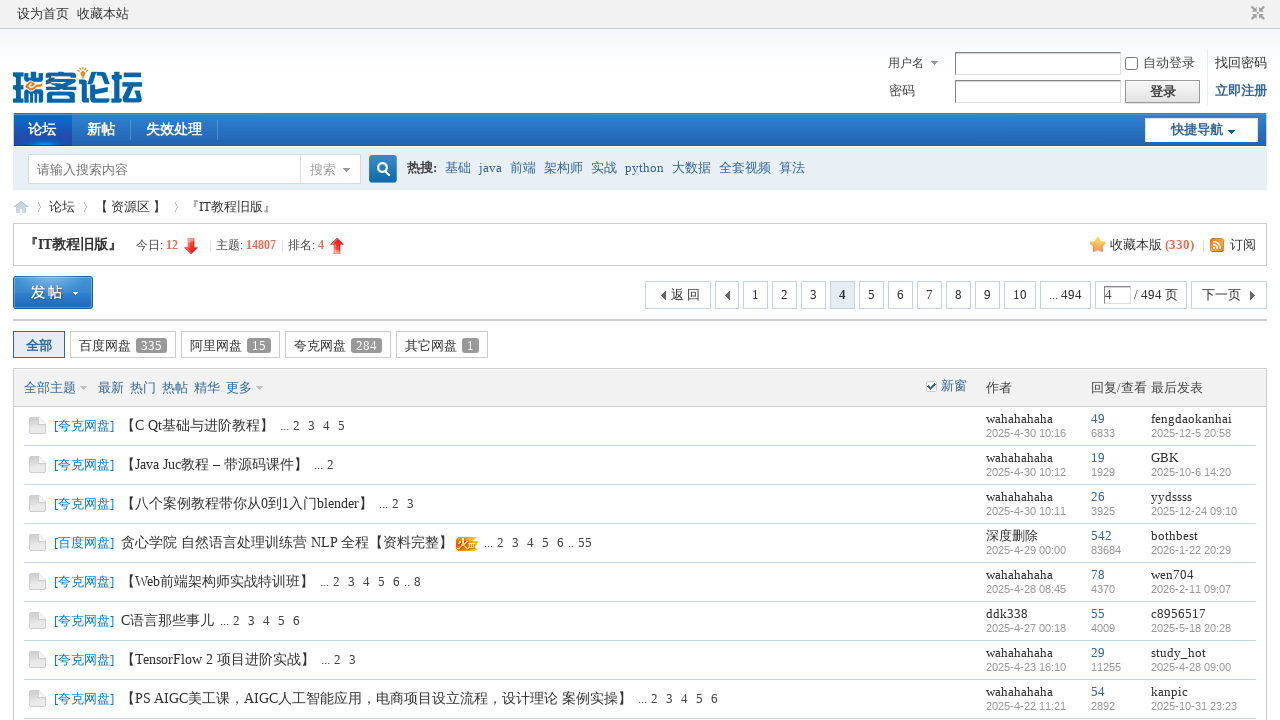

Pagination link 4 is present
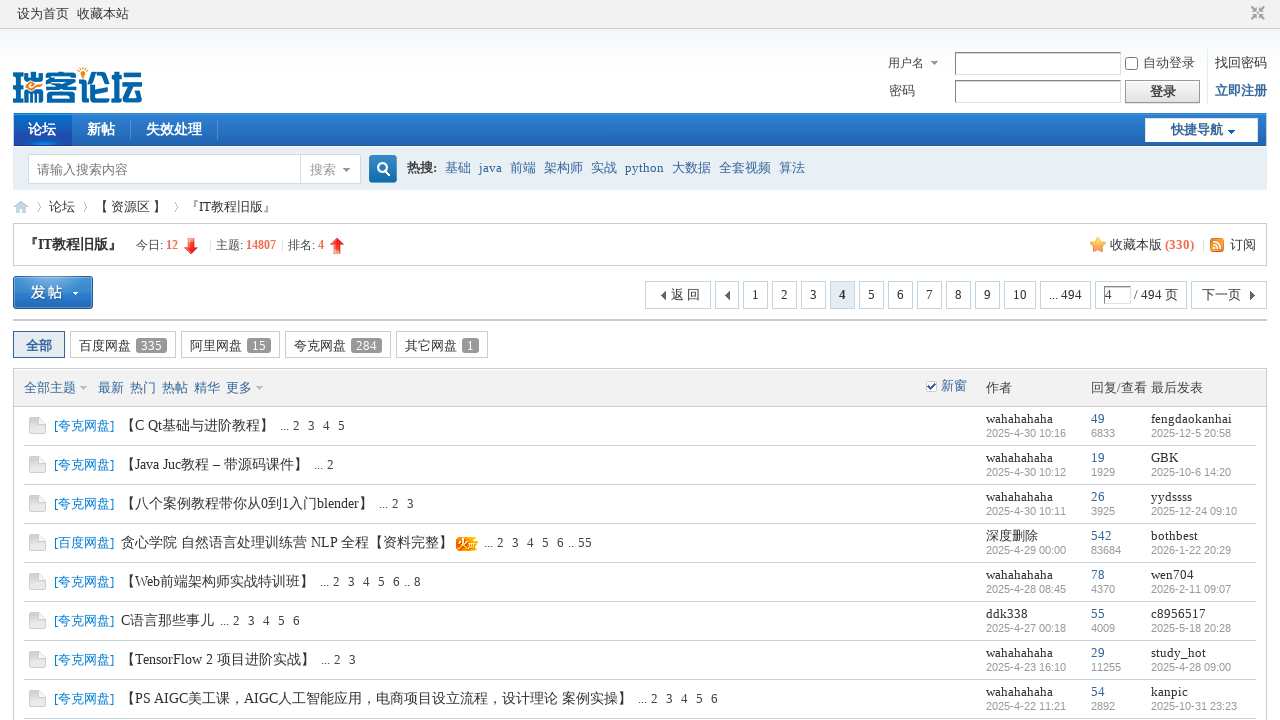

Clicked pagination link 4 at (814, 360) on //*[@id="fd_page_bottom"]/div/a[4]
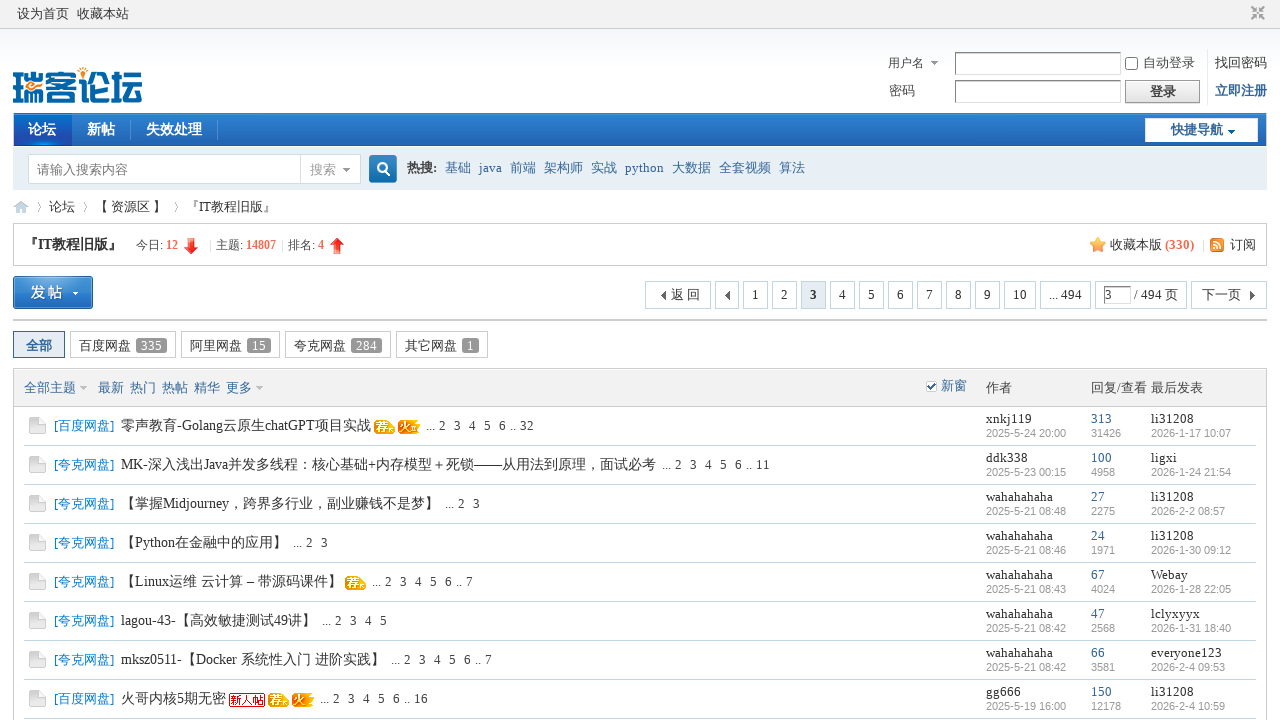

Page 4 loaded successfully
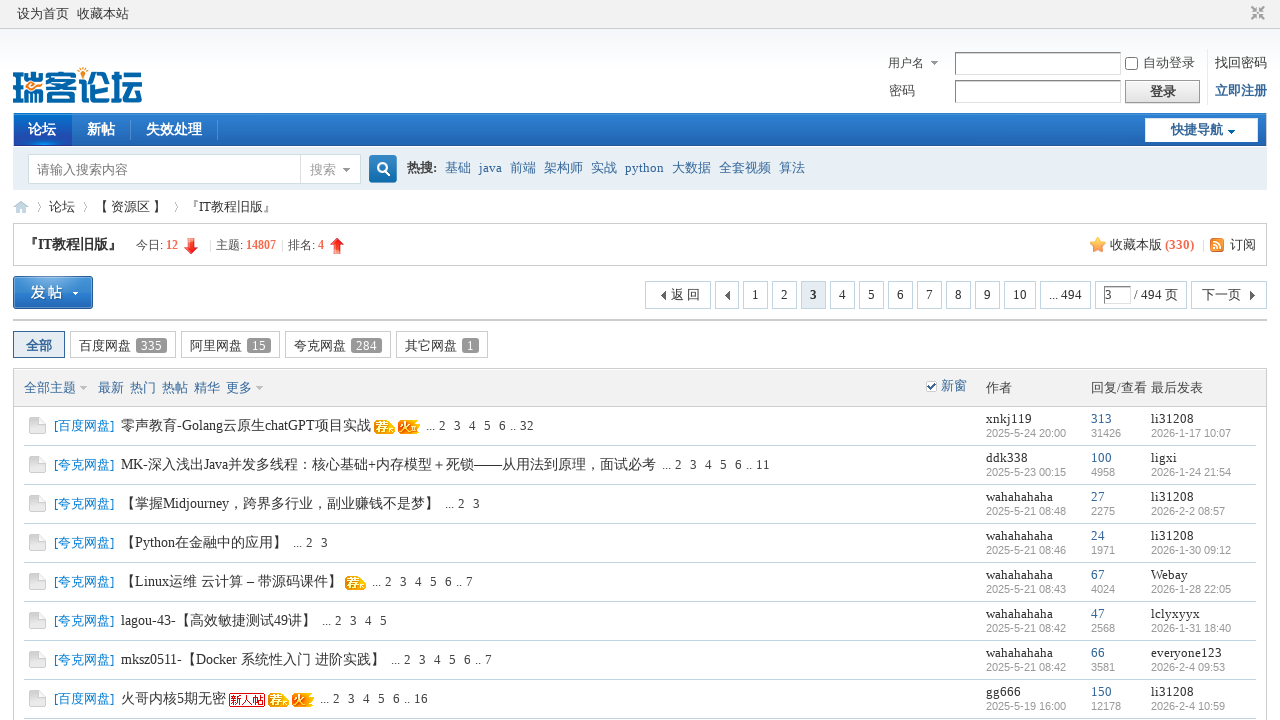

Pagination link 5 is present
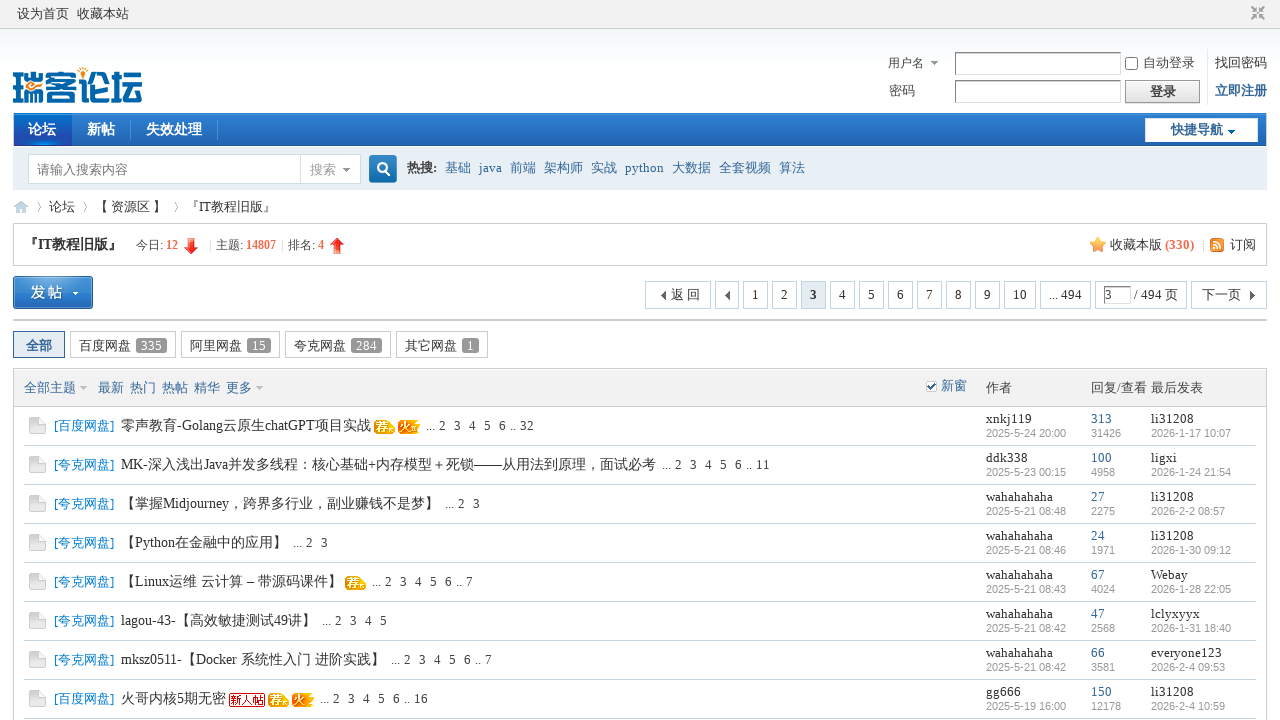

Clicked pagination link 5 at (872, 360) on //*[@id="fd_page_bottom"]/div/a[5]
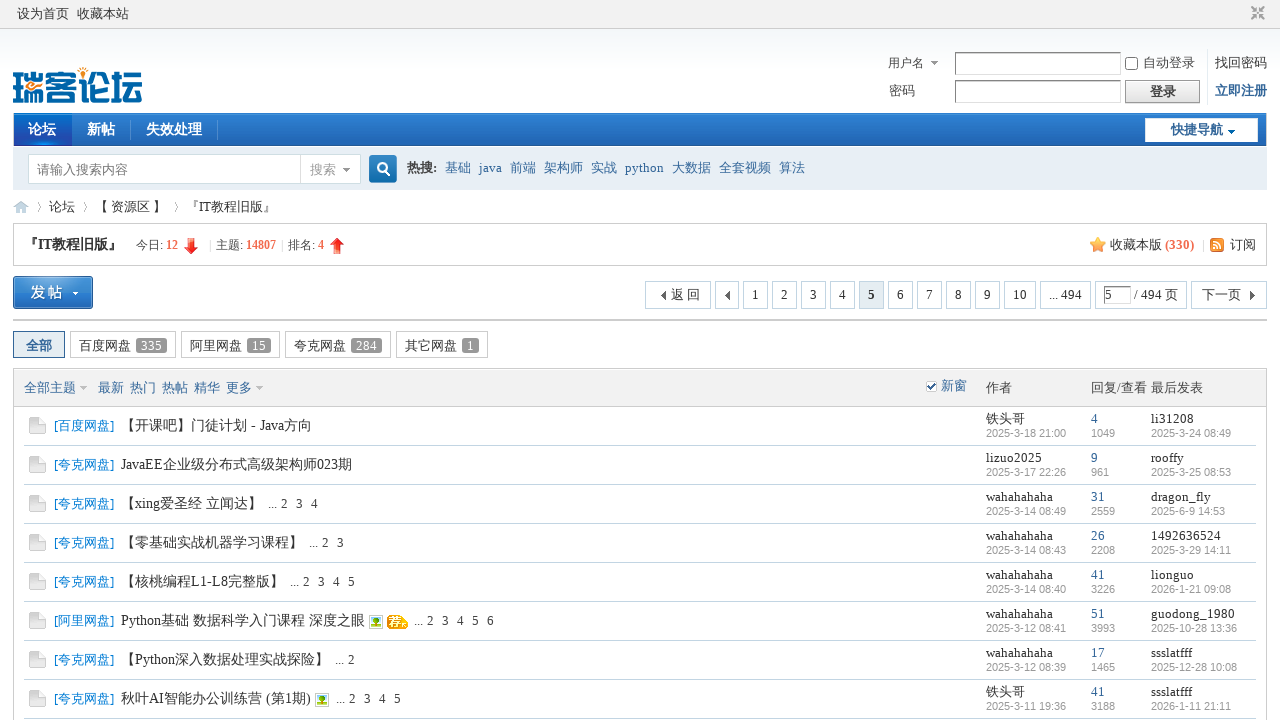

Page 5 loaded successfully
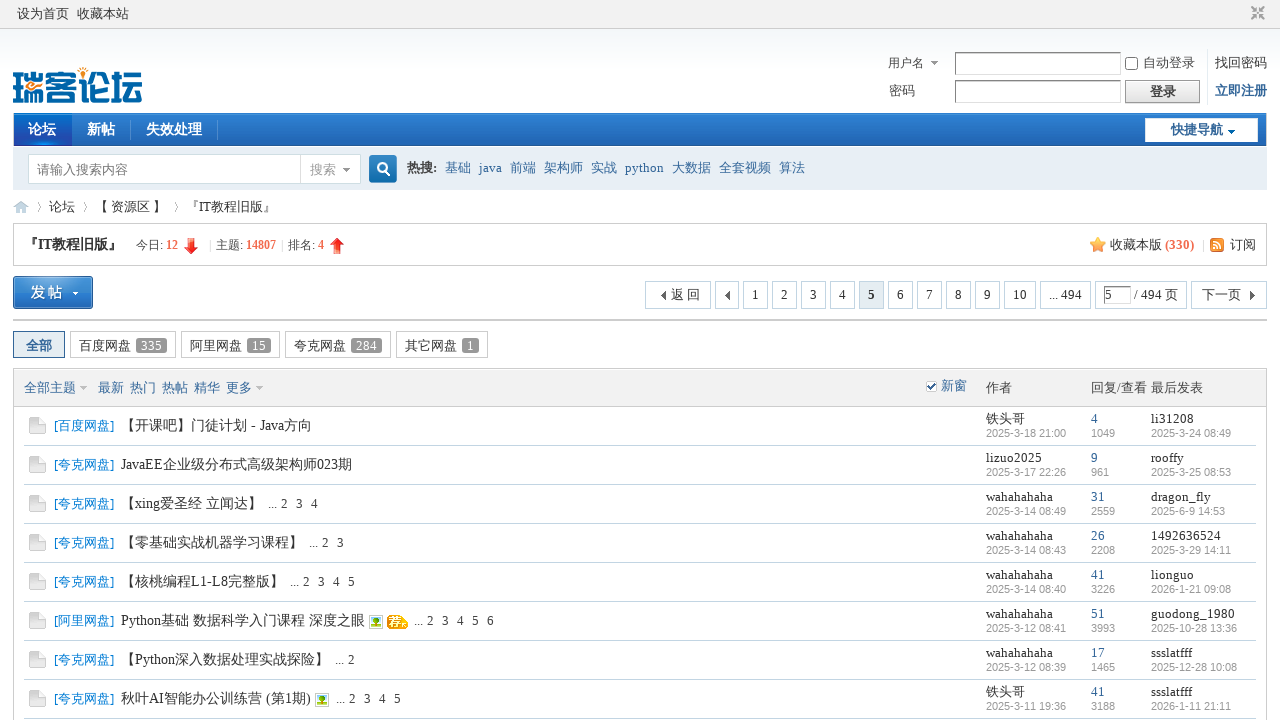

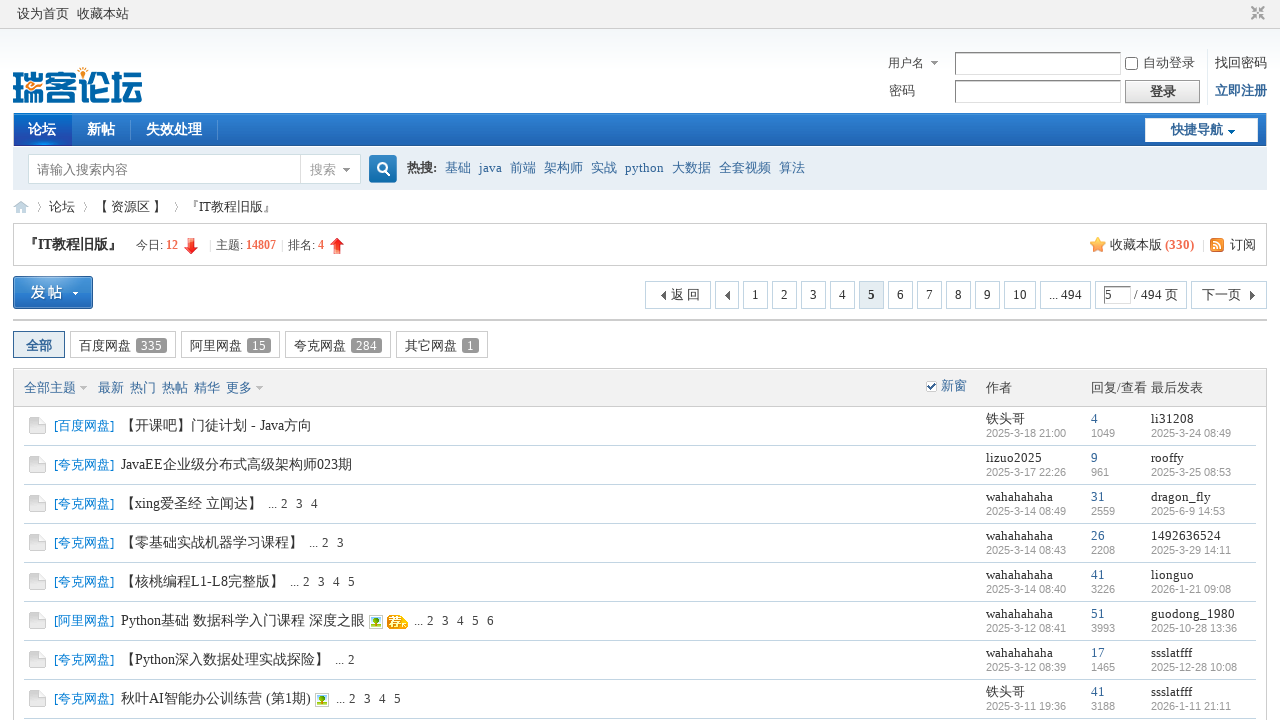